Tests drag and drop functionality by dragging one element to another and verifying the result

Starting URL: https://the-internet.herokuapp.com

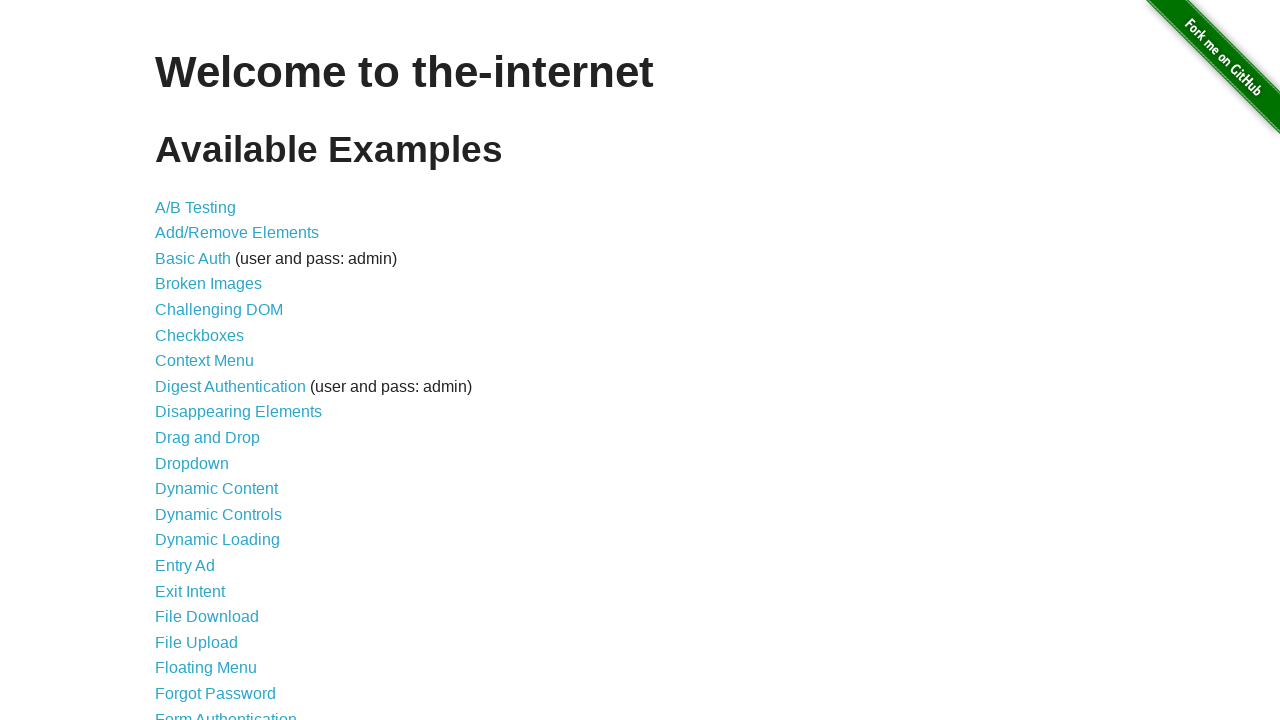

Clicked link to navigate to drag and drop page at (208, 438) on xpath=//a[@href="/drag_and_drop"]
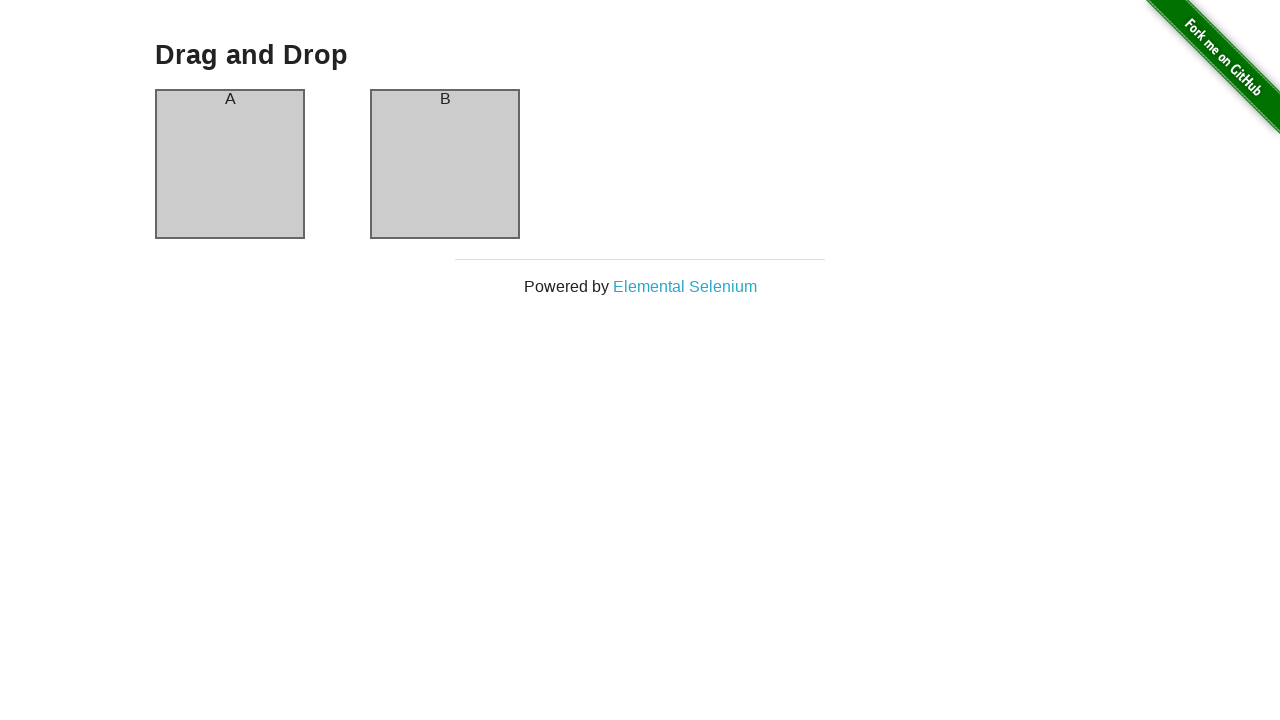

Dragged column A to column B at (445, 164)
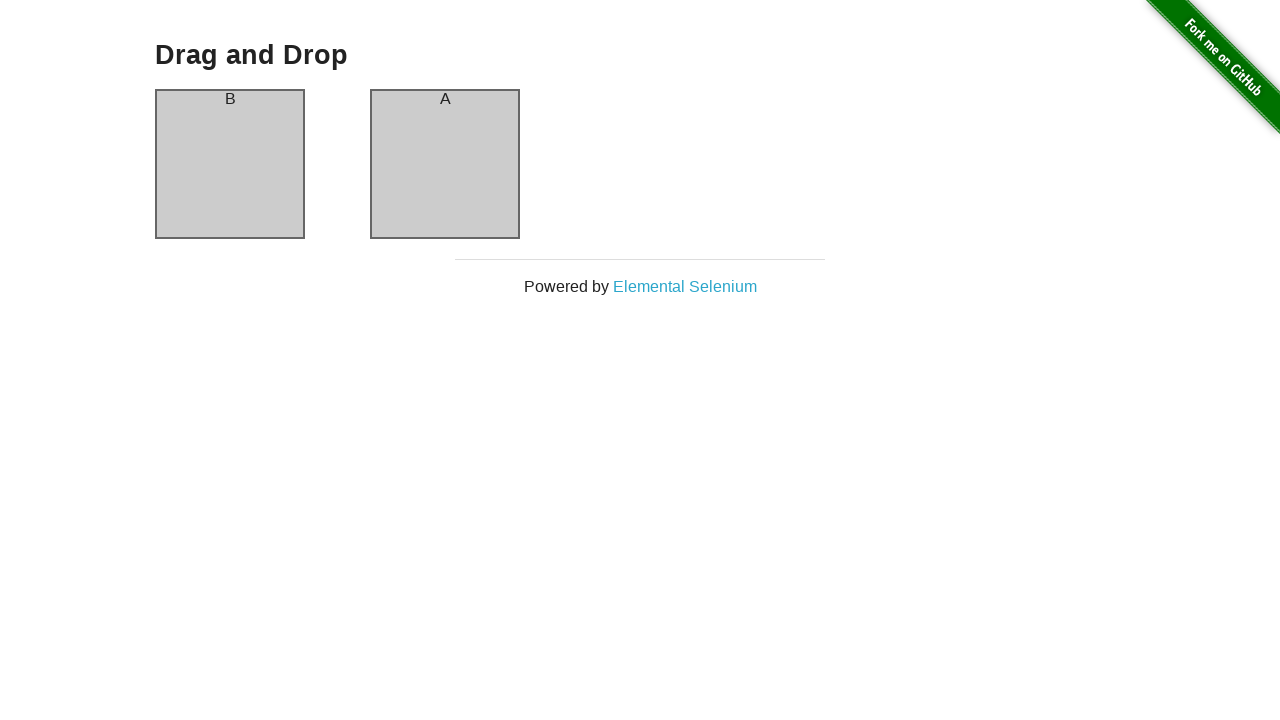

Verified that column A text changed to 'B' after drag and drop
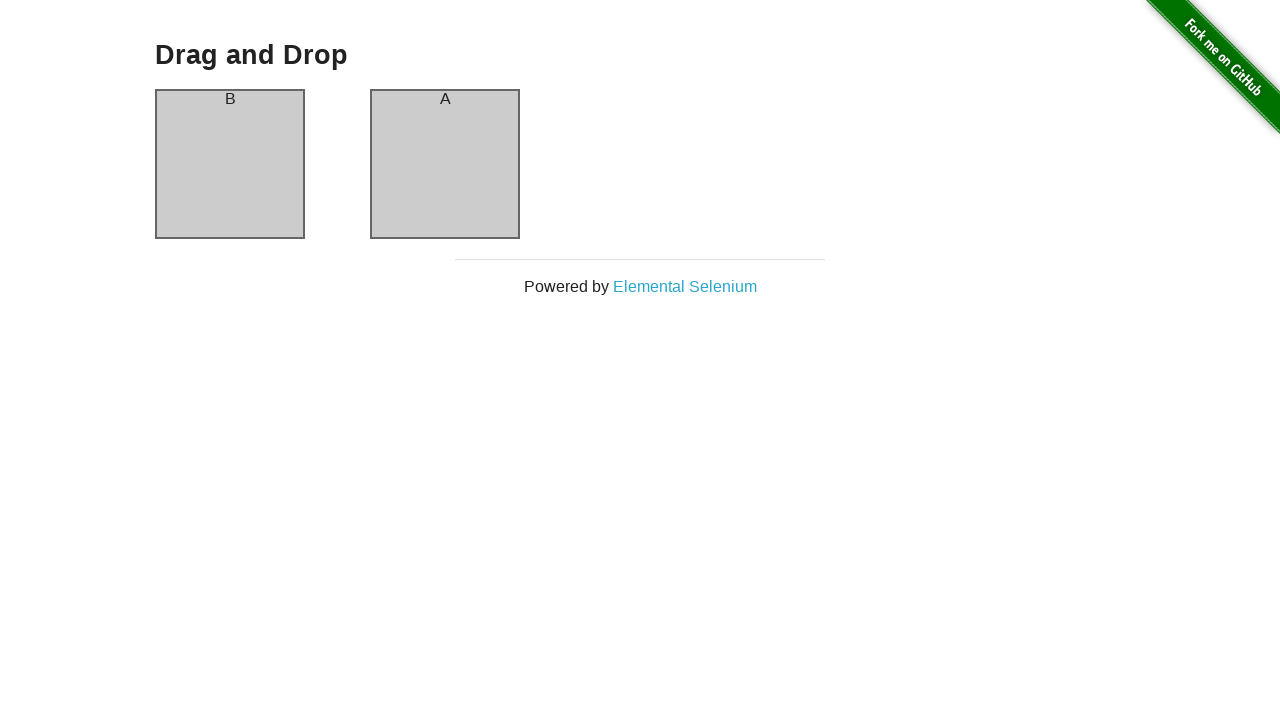

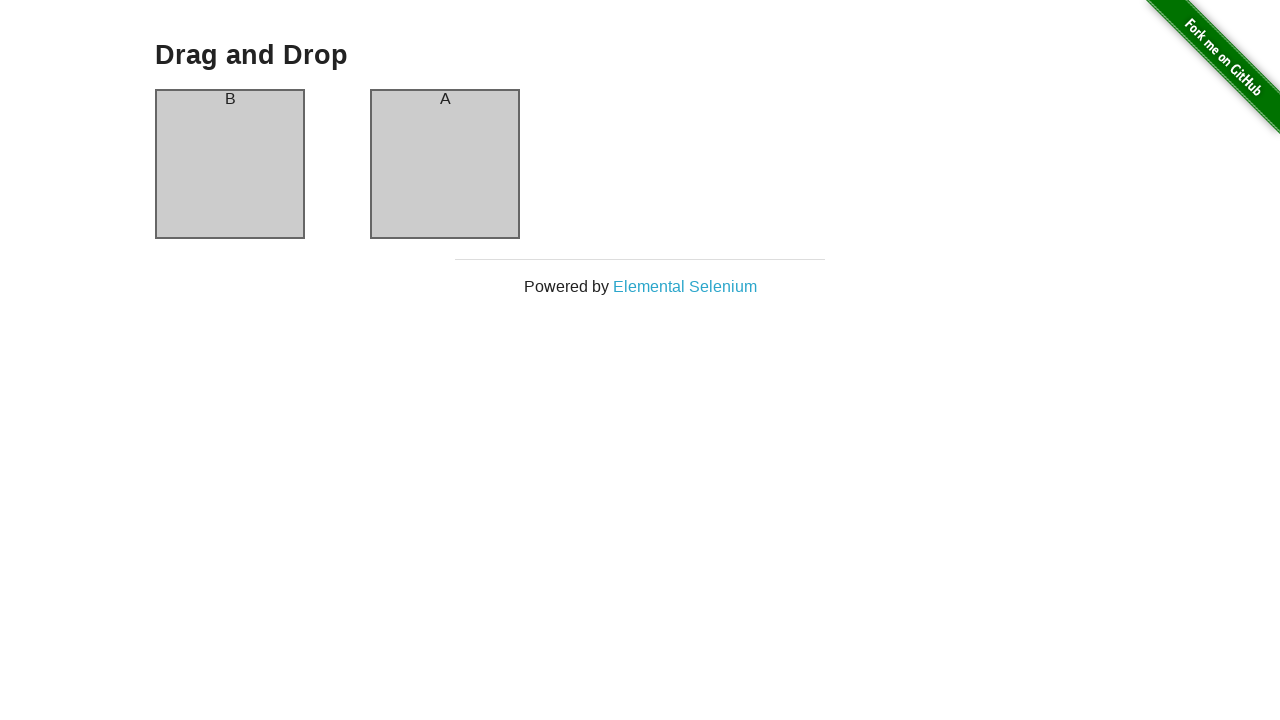